Tests highlighting an element on a page by finding a specific element by ID and visually verifying it can be located on a large page with many elements.

Starting URL: http://the-internet.herokuapp.com/large

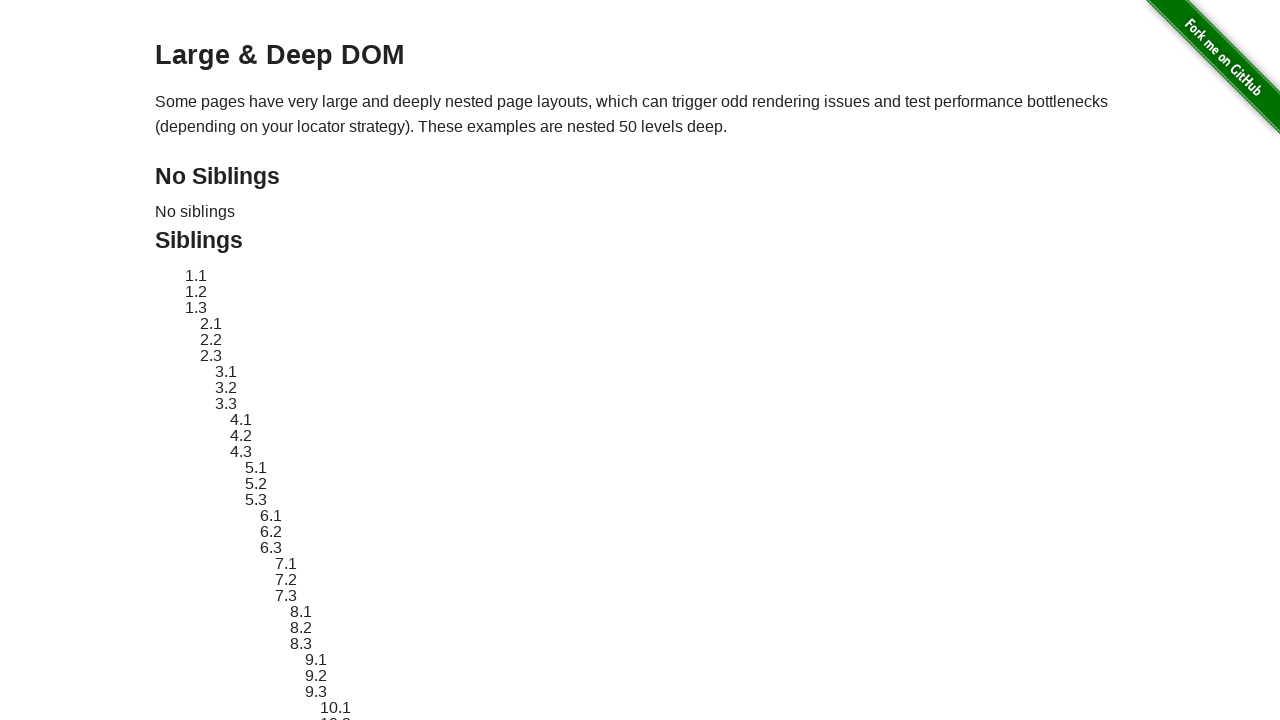

Navigated to large page with many elements
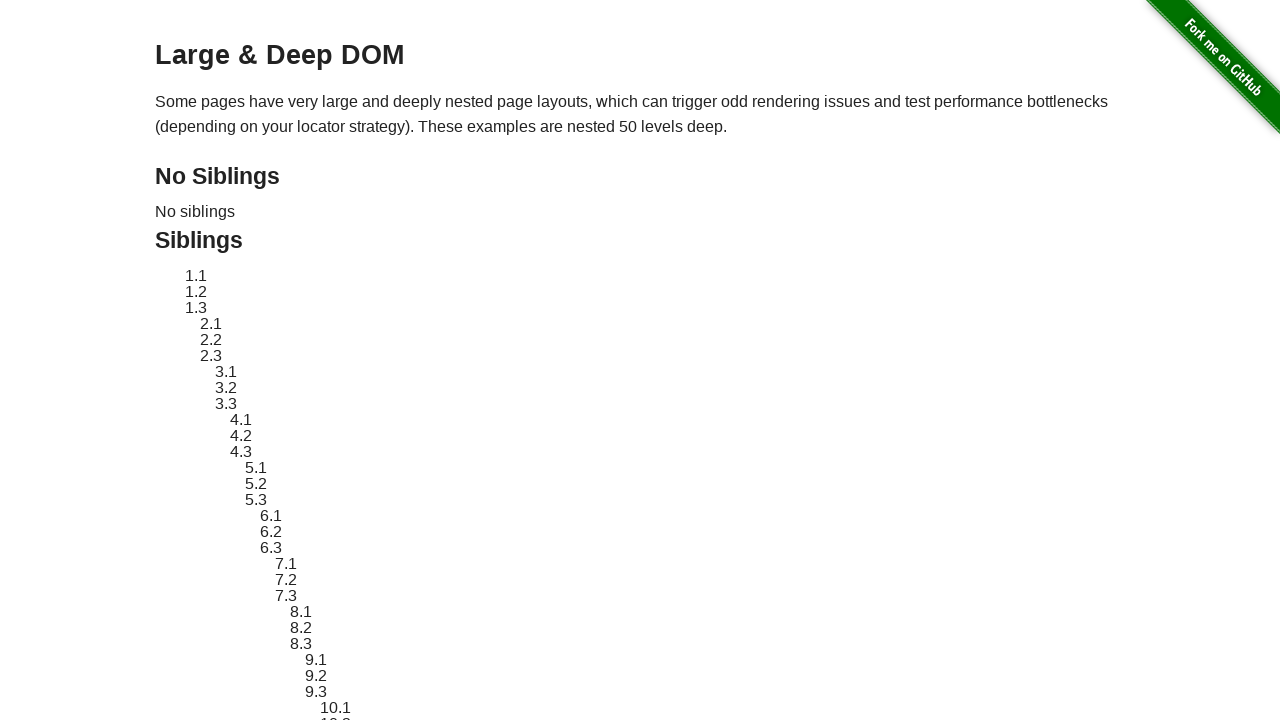

Target element with ID 'sibling-2.3' is visible
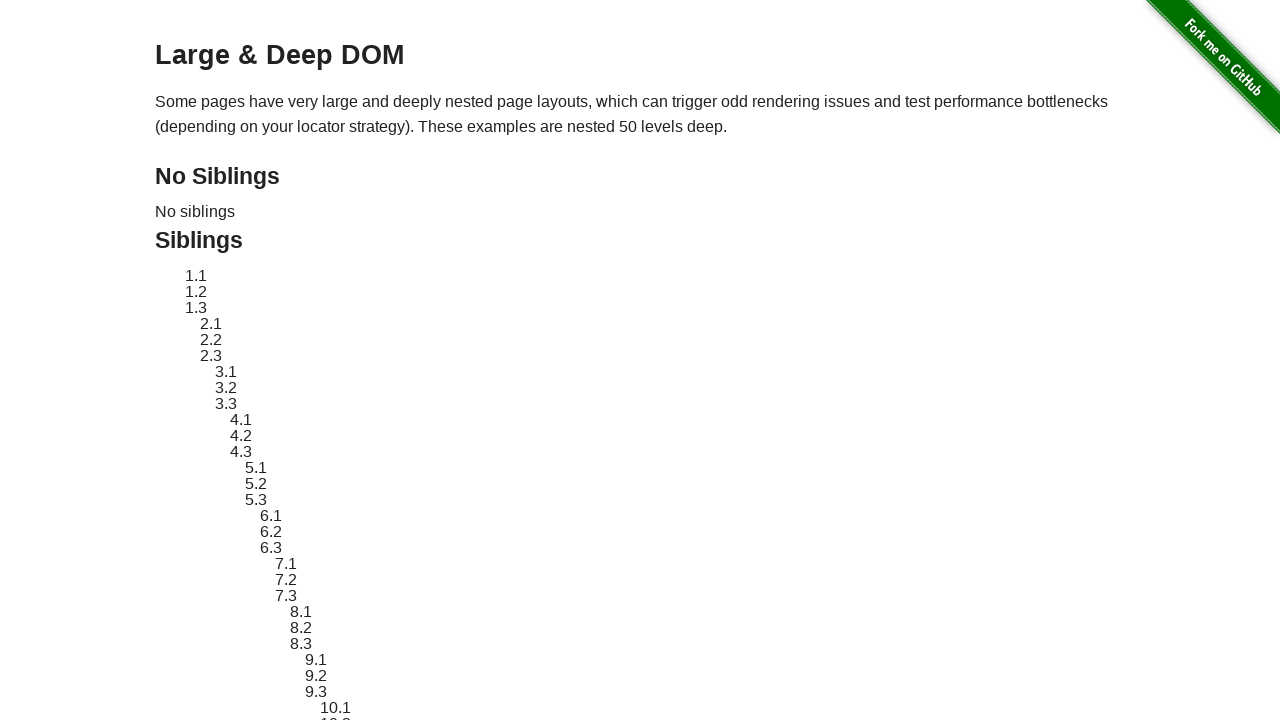

Applied red dashed border highlight to target element
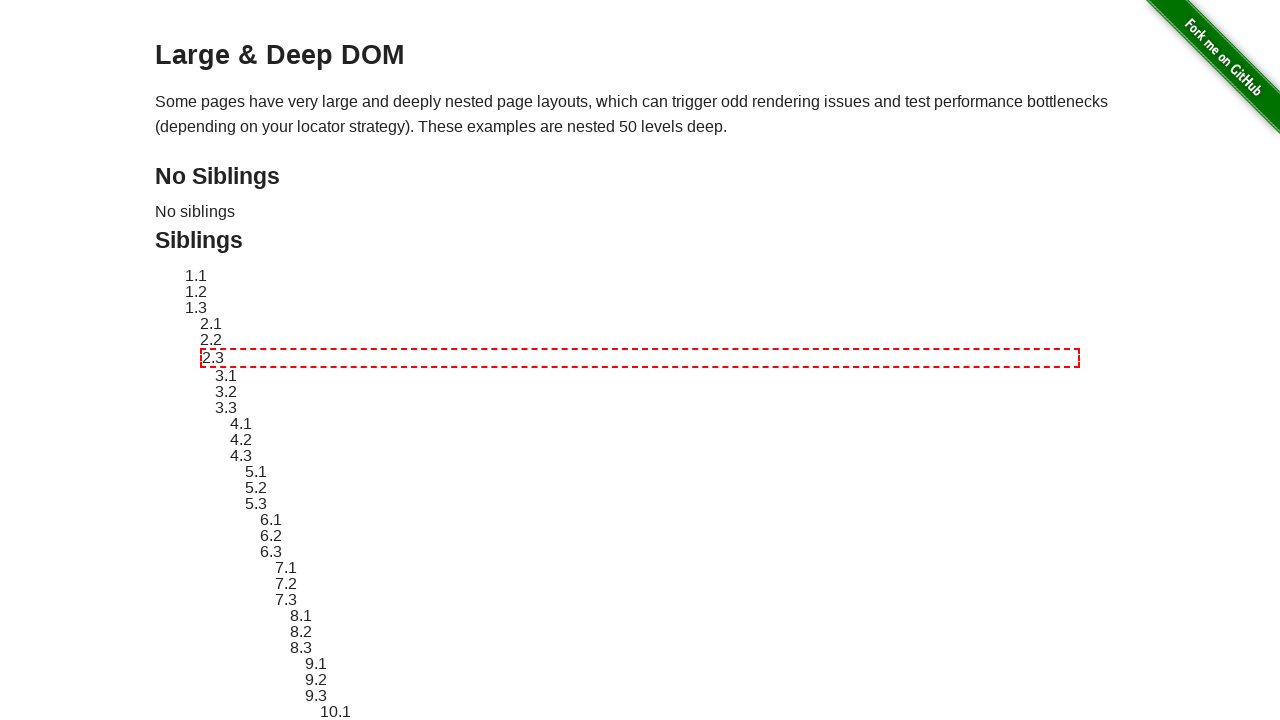

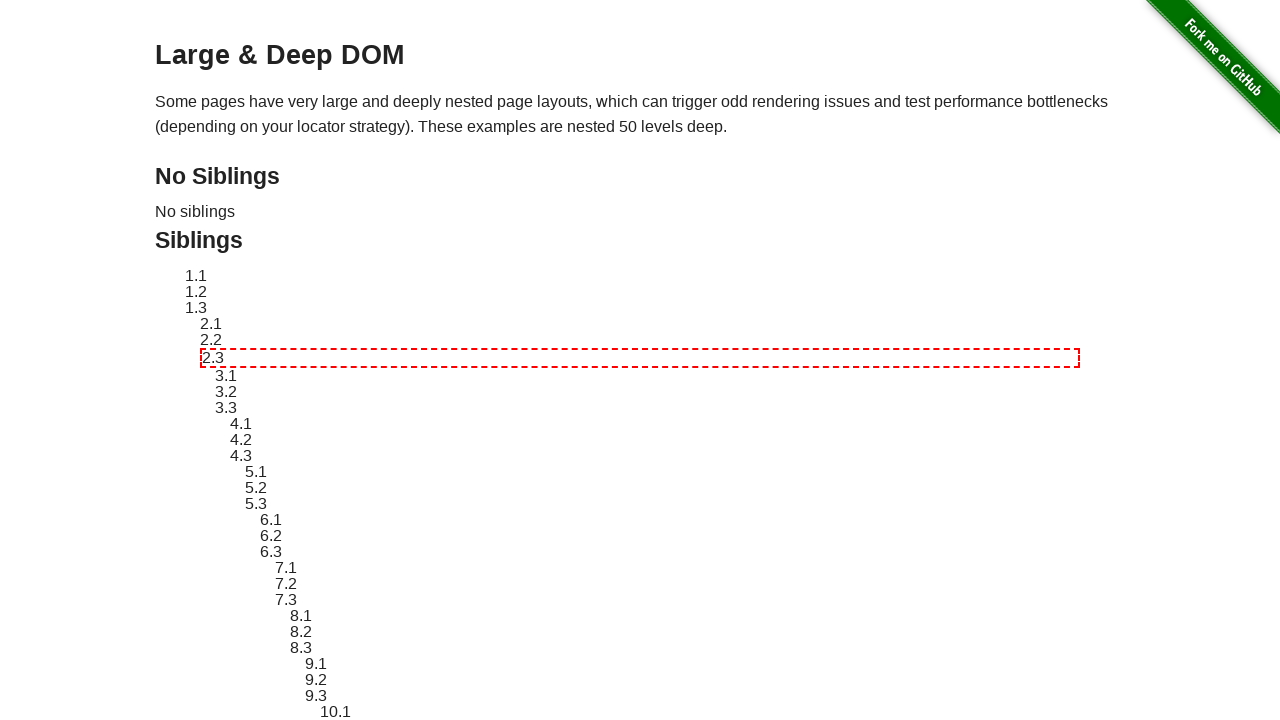